Tests click and hold selection by dragging from element 1 to element 15 to select multiple items

Starting URL: https://automationfc.github.io/jquery-selectable/

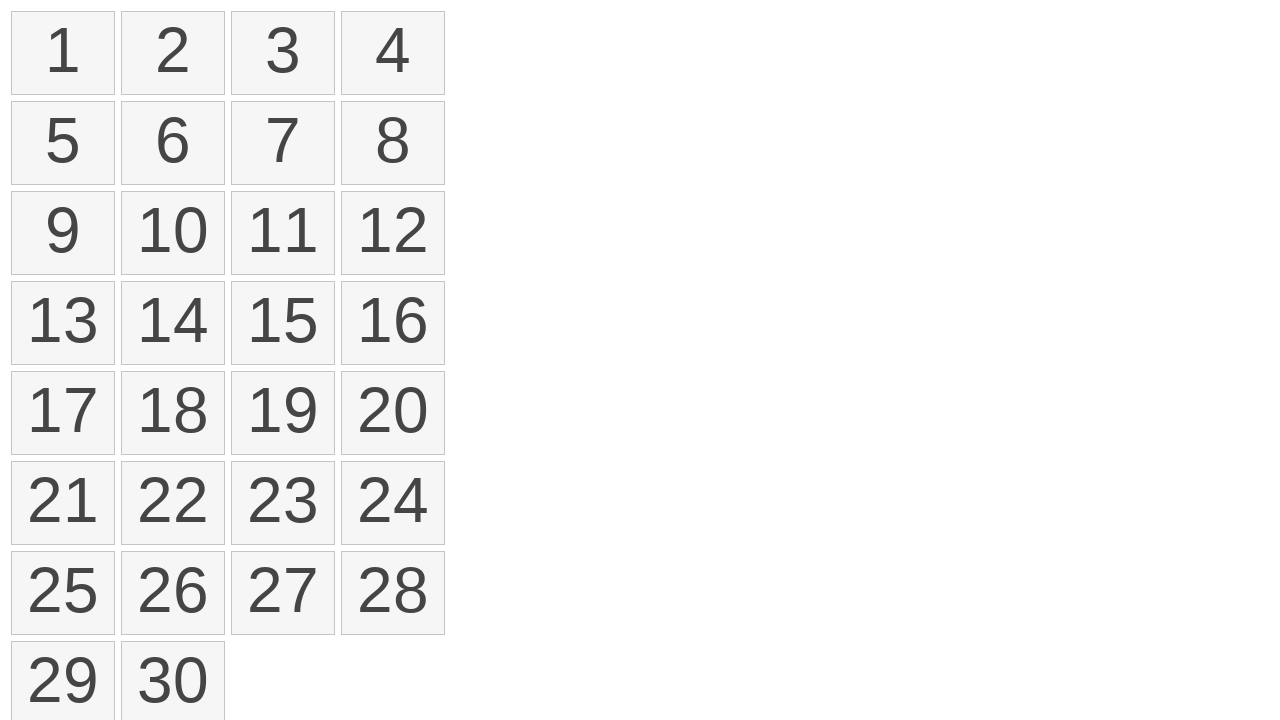

Retrieved all number elements from the selectable list
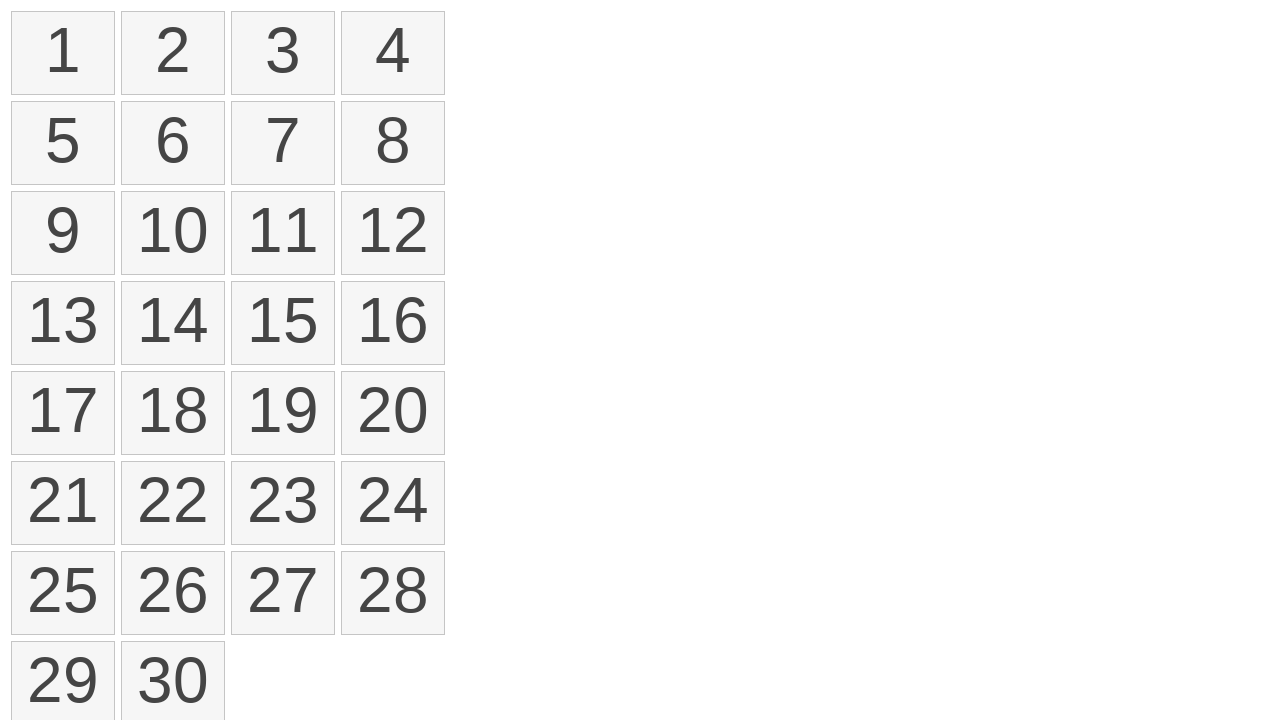

Located first element (item 1)
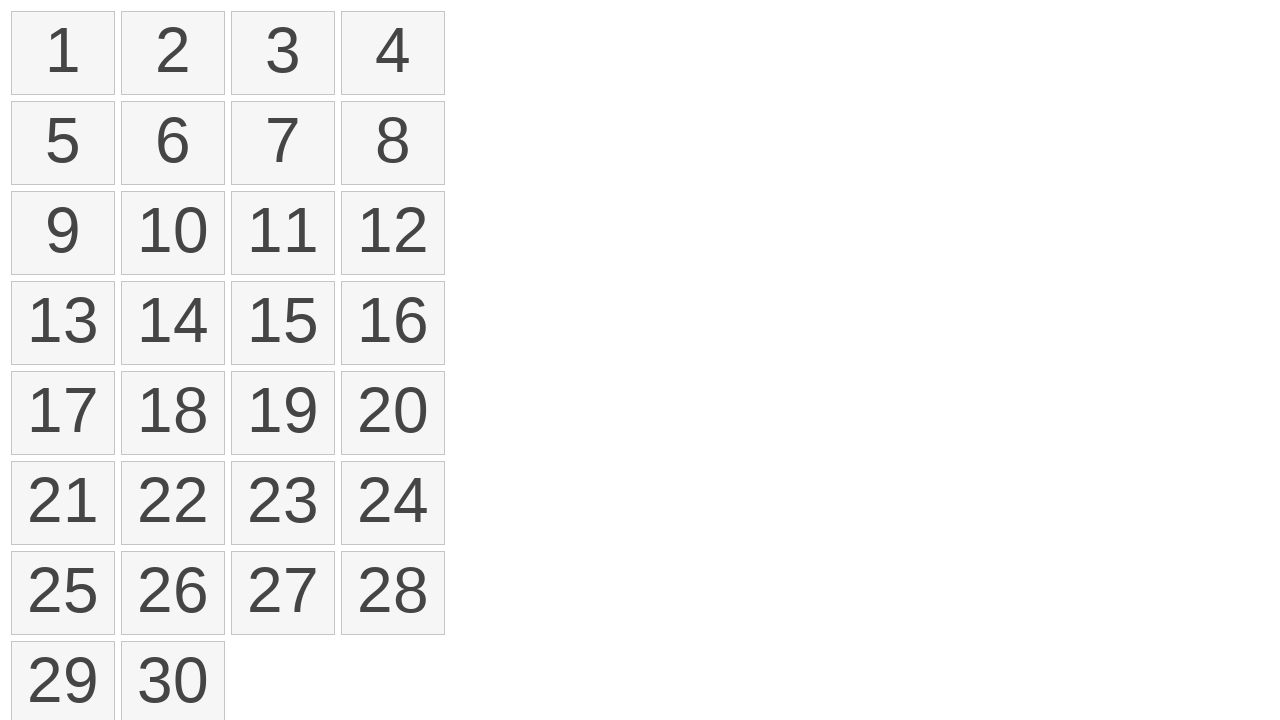

Located fifteenth element (item 15)
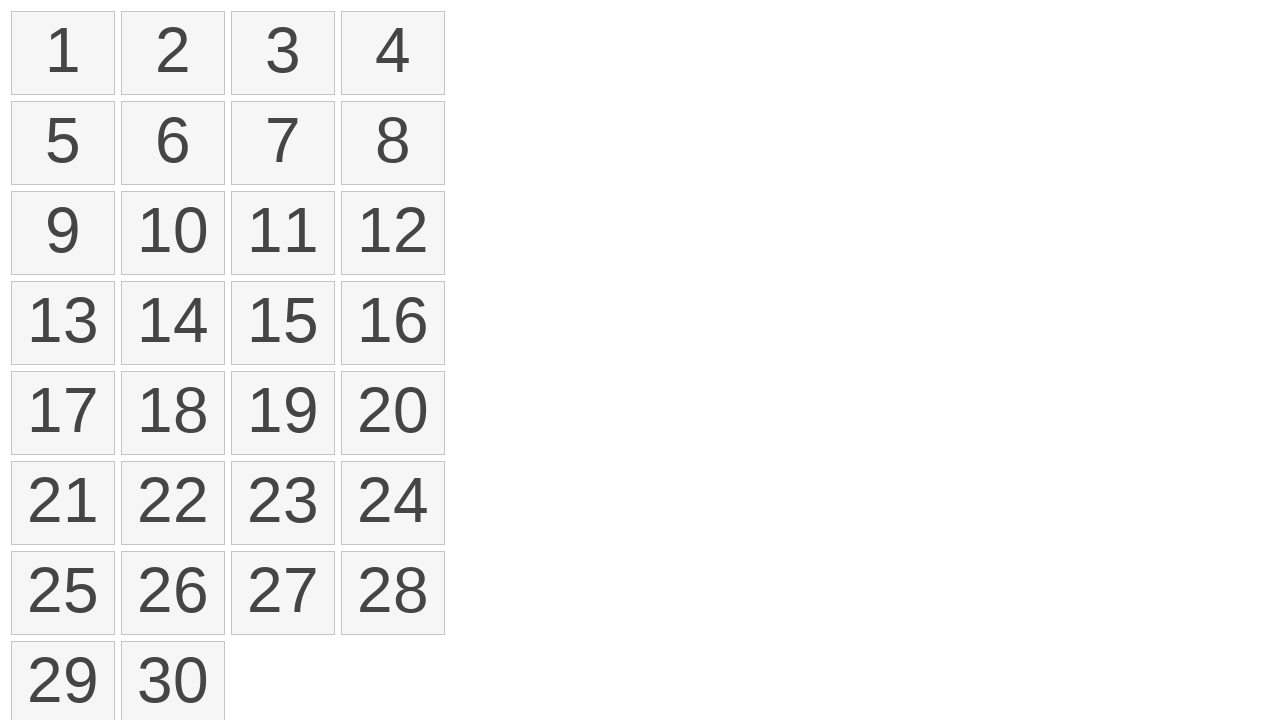

Moved mouse to first element position at (16, 16)
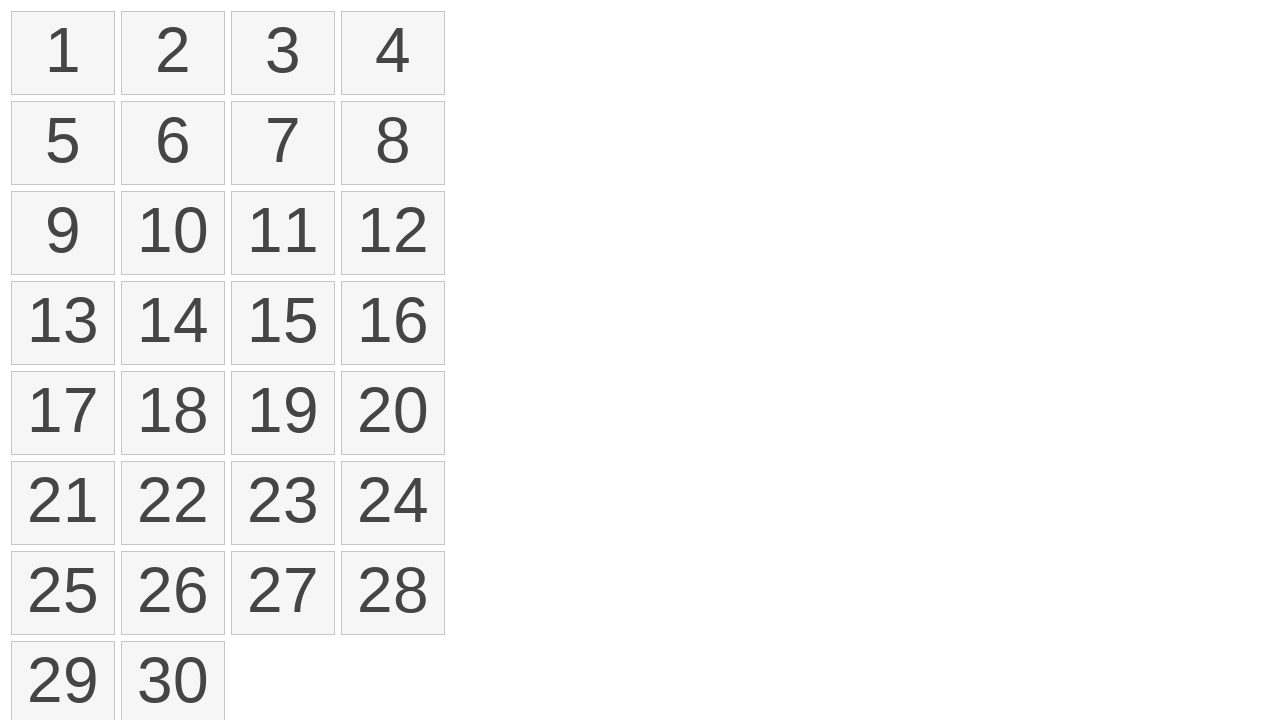

Pressed mouse button down on first element at (16, 16)
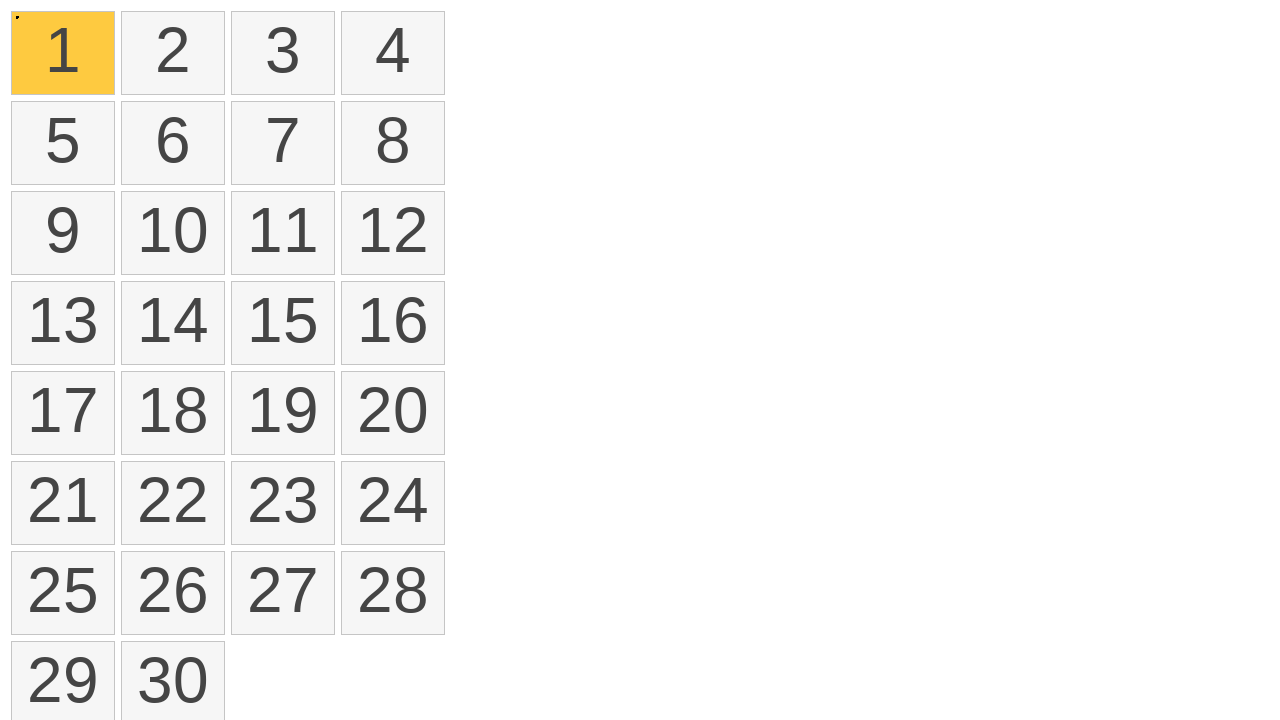

Dragged mouse to fifteenth element position at (236, 286)
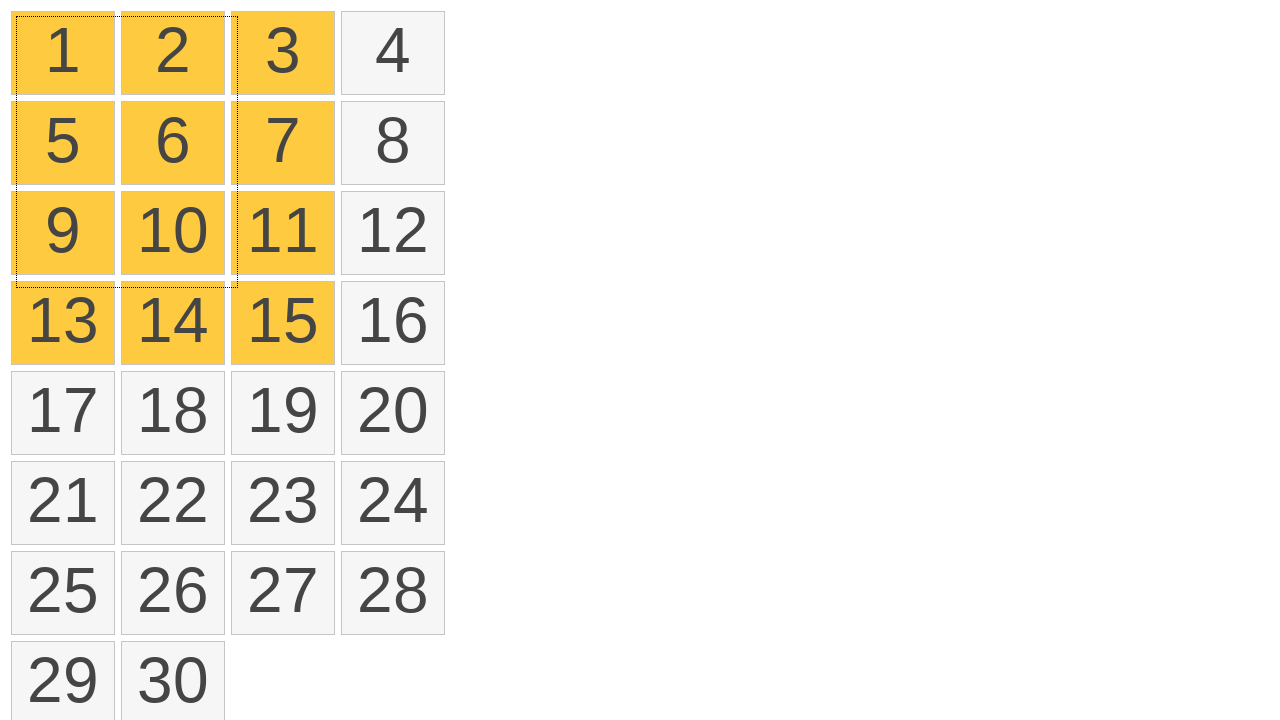

Released mouse button to complete drag selection from item 1 to item 15 at (236, 286)
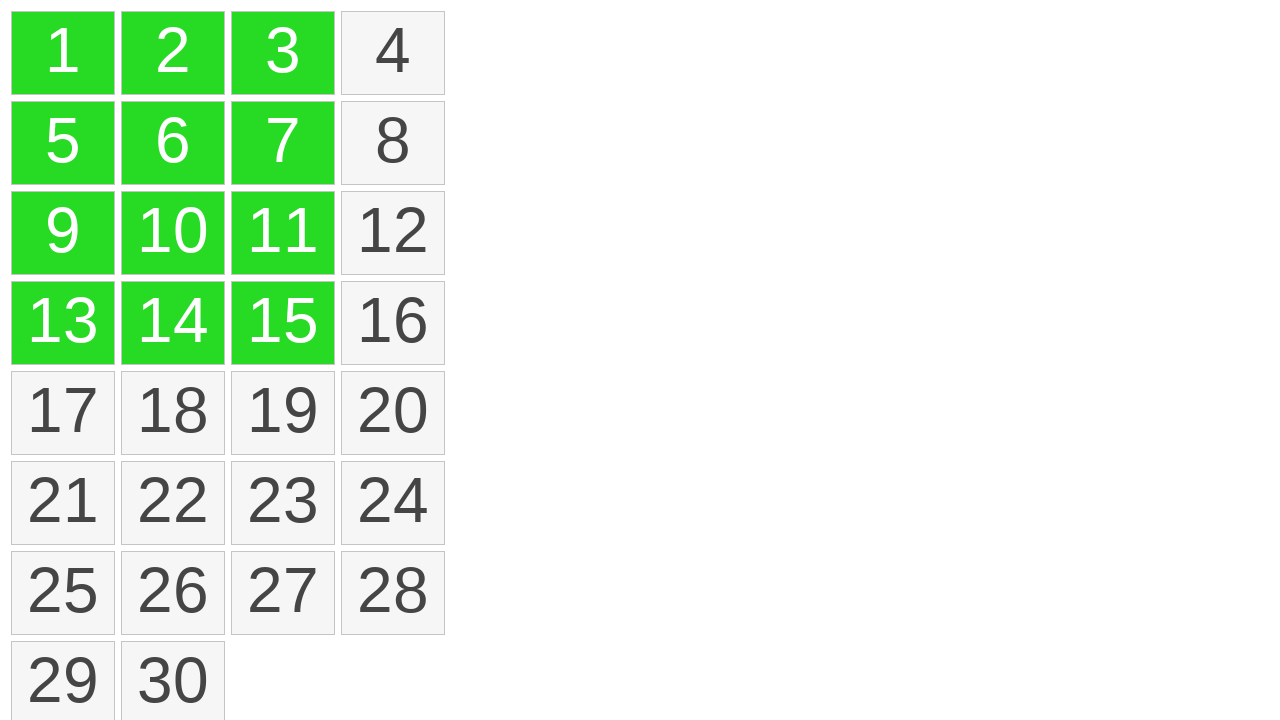

Located all selected elements
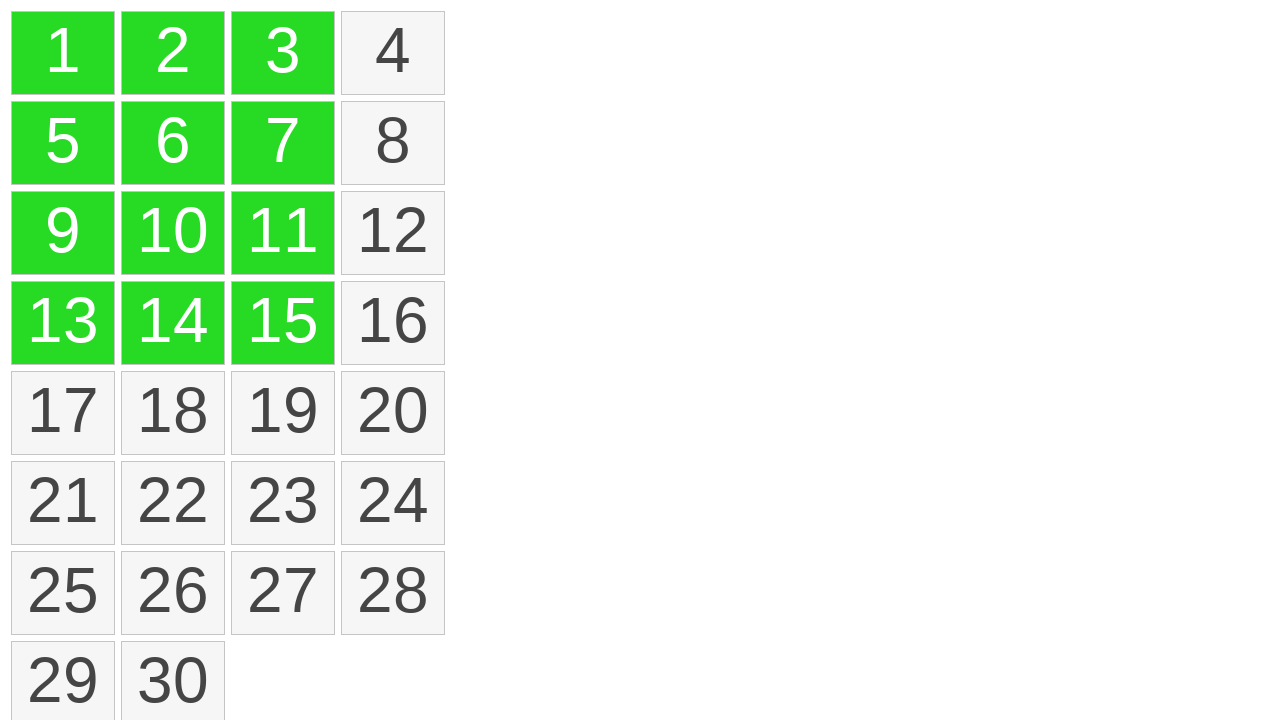

Verified that 12 items were selected by click and hold drag operation
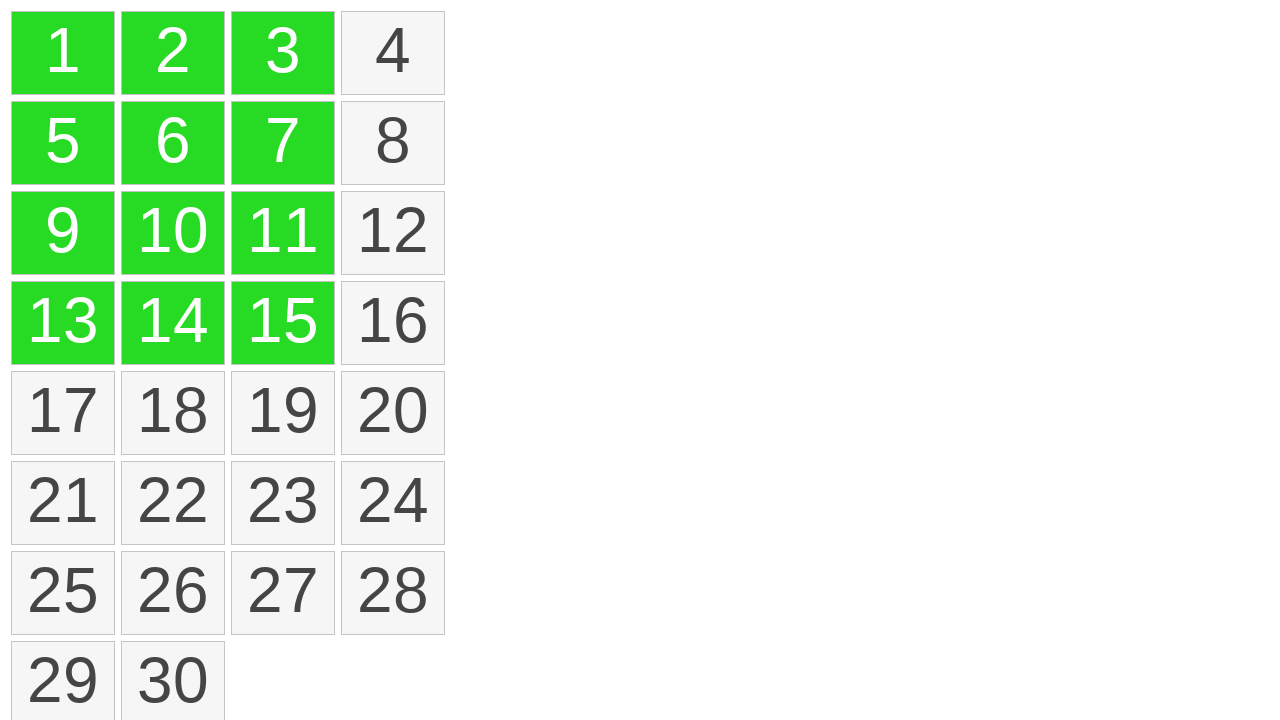

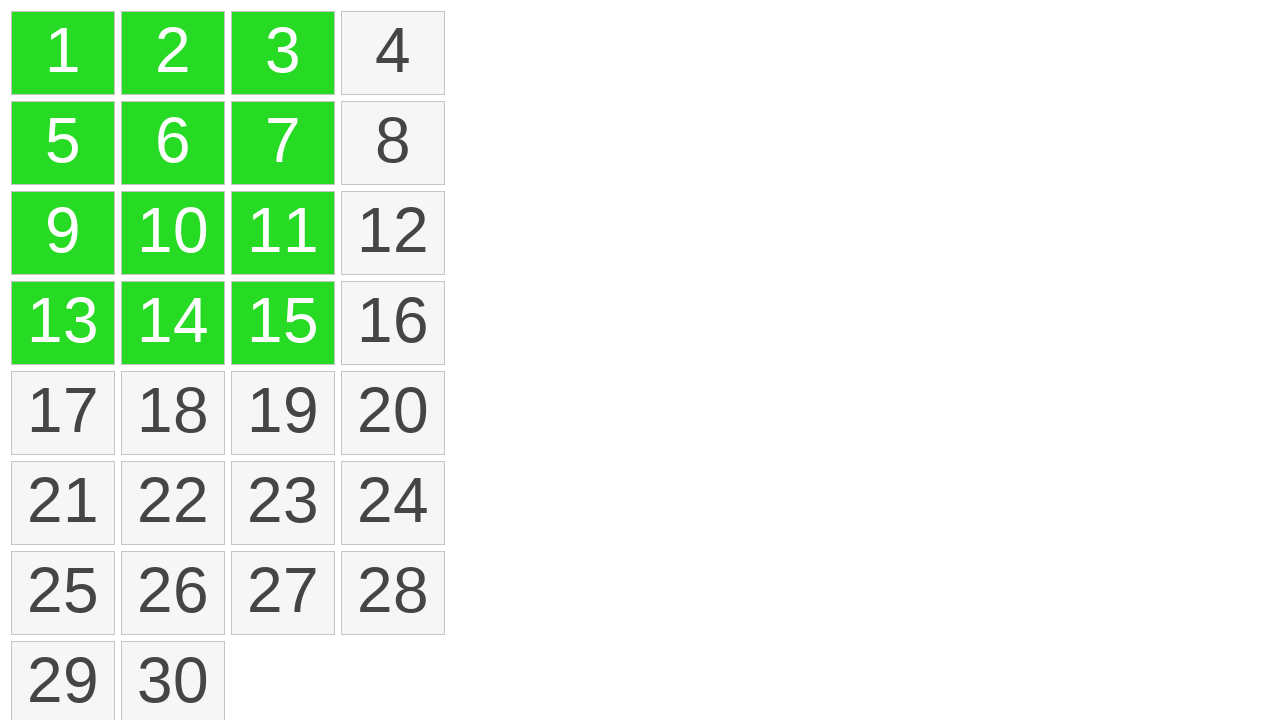